Tests that the OpenCart demo site launches correctly by verifying the page title is "Your Store"

Starting URL: http://opencart.abstracta.us/

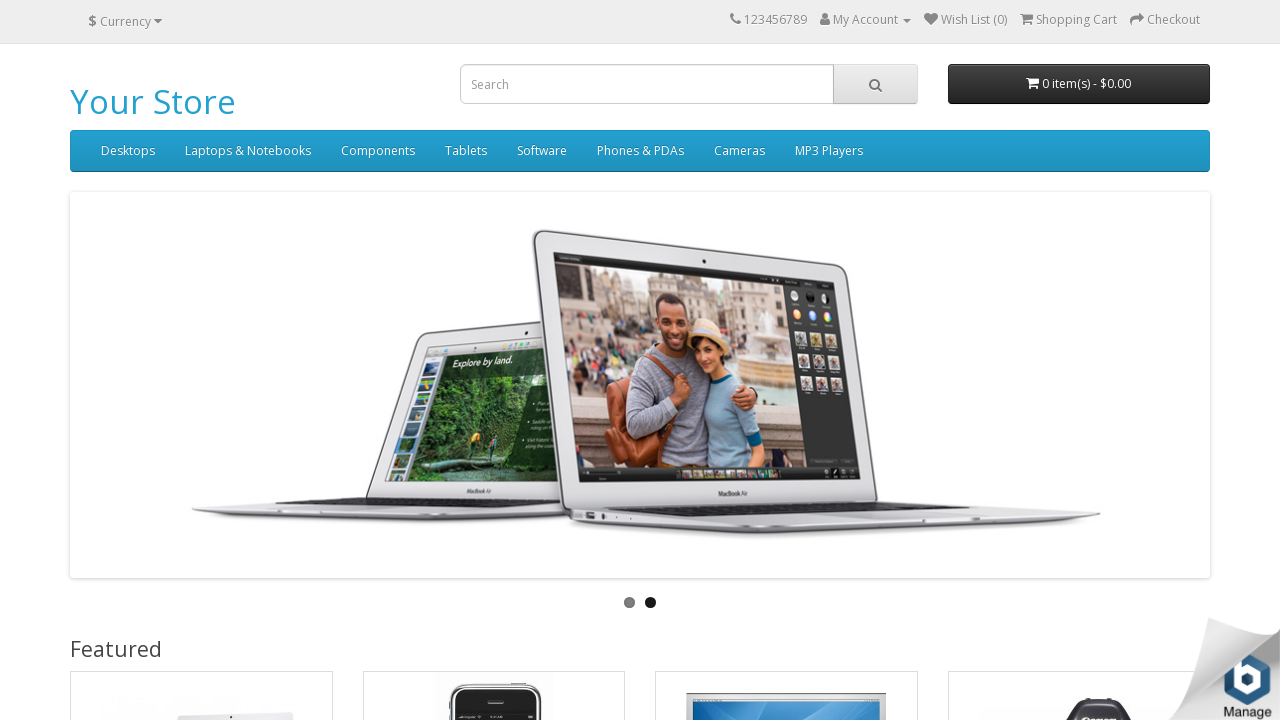

Navigated to OpenCart demo site at http://opencart.abstracta.us/
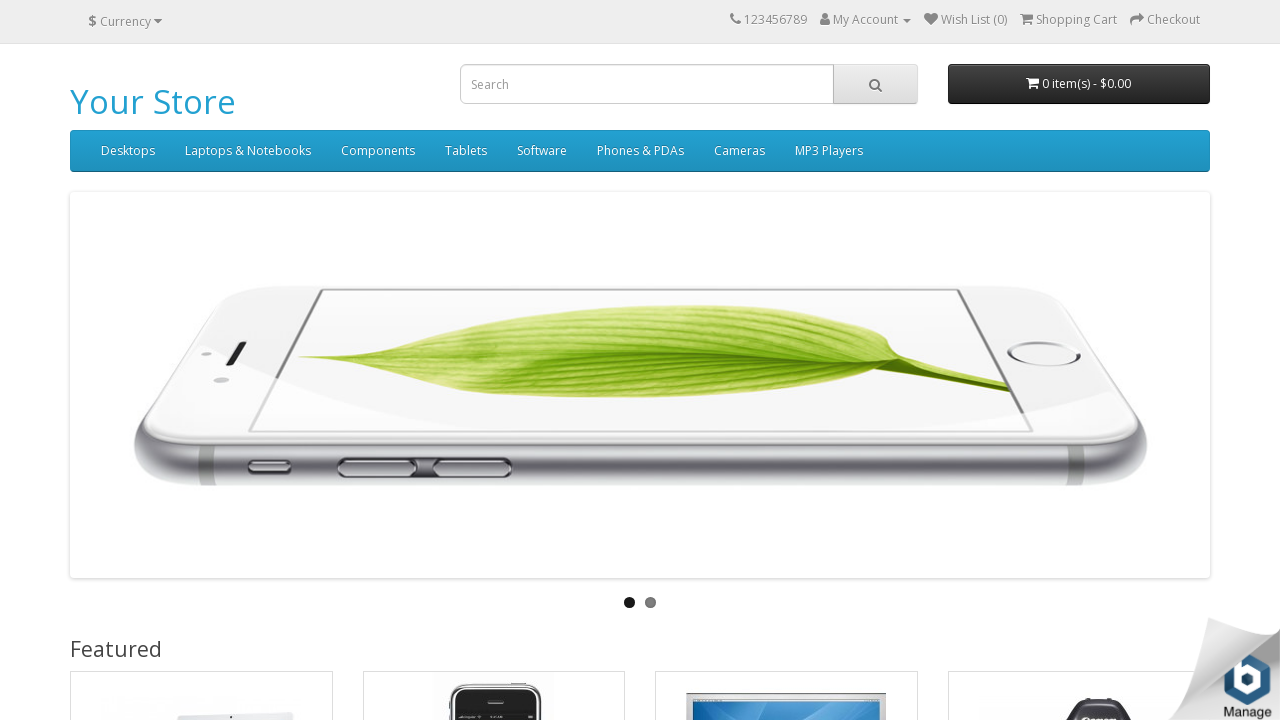

Verified page title is 'Your Store'
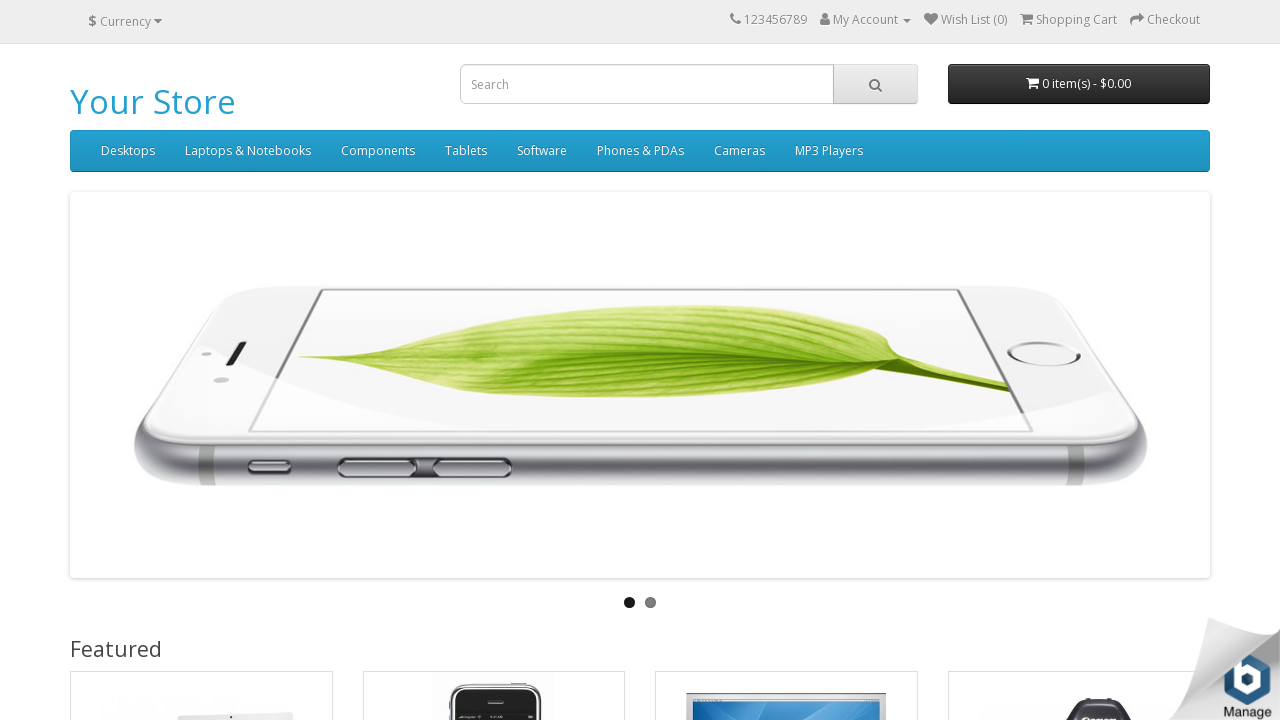

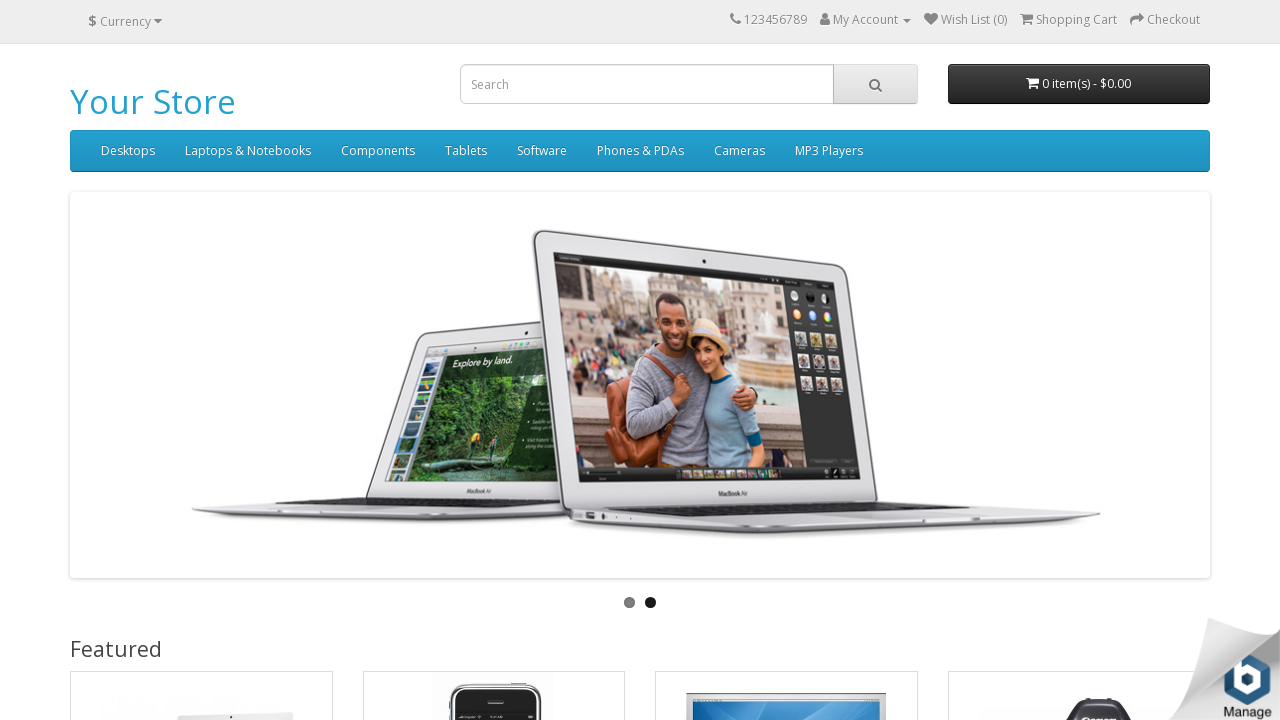